Tests horizontal scrolling functionality by scrolling right on a dashboard page using JavaScript execution

Starting URL: https://dashboards.handmadeinteractive.com/jasonlove/

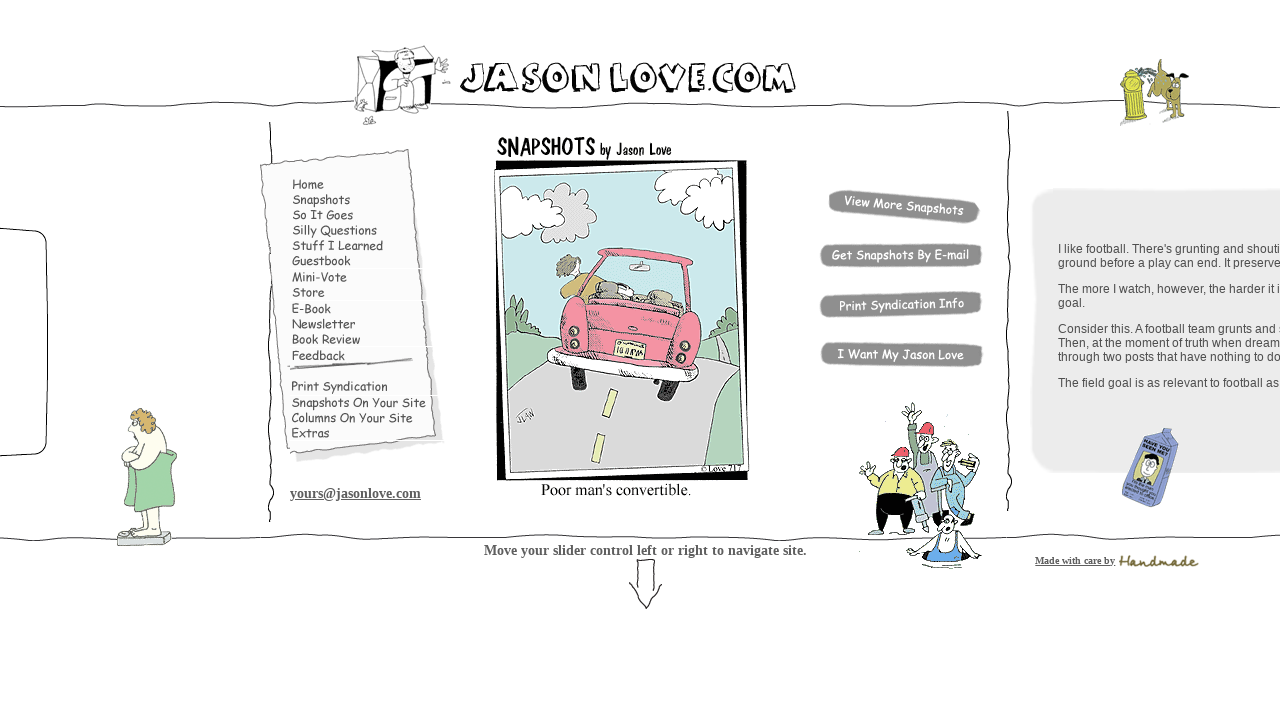

Waited for page to reach networkidle state
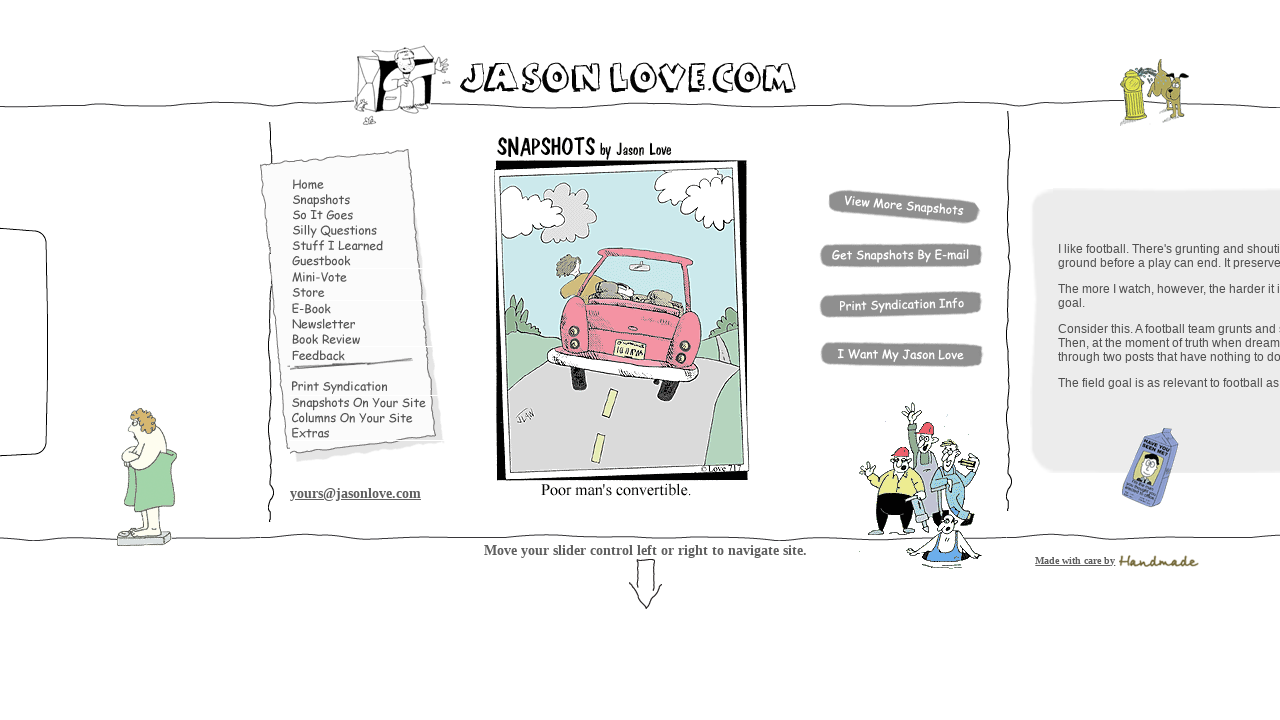

Executed horizontal scroll right by 5000 pixels using JavaScript
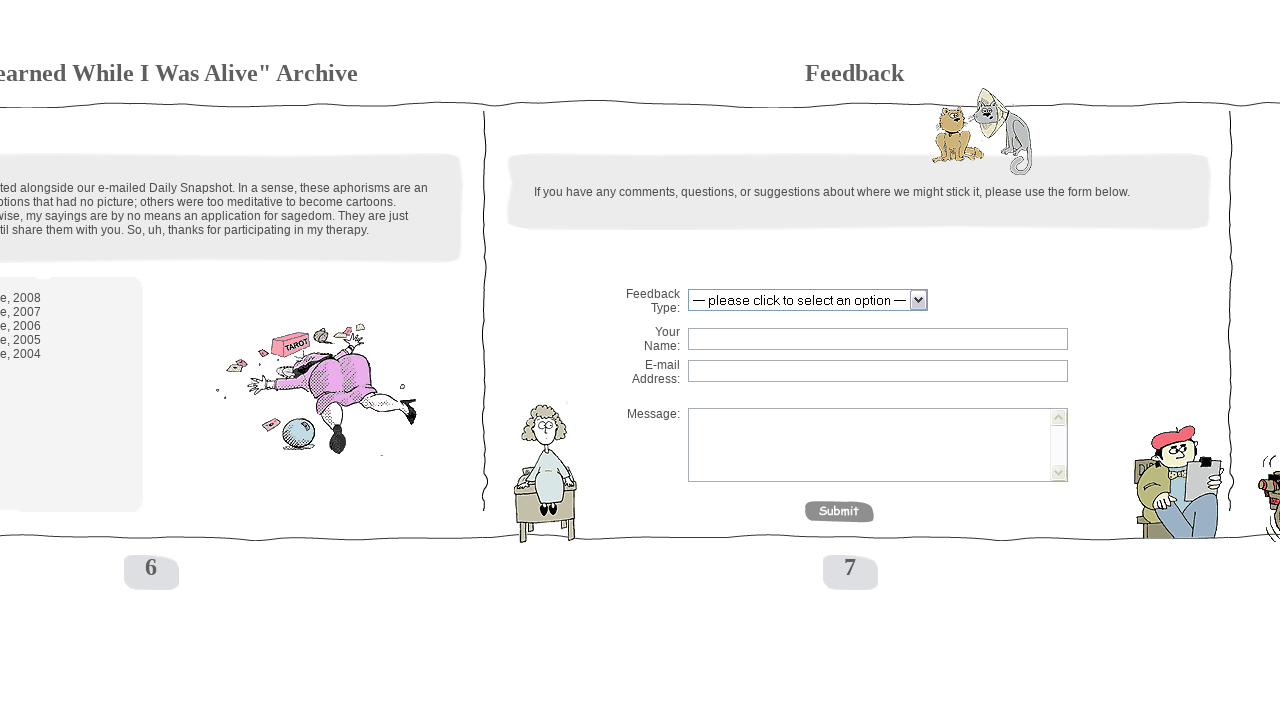

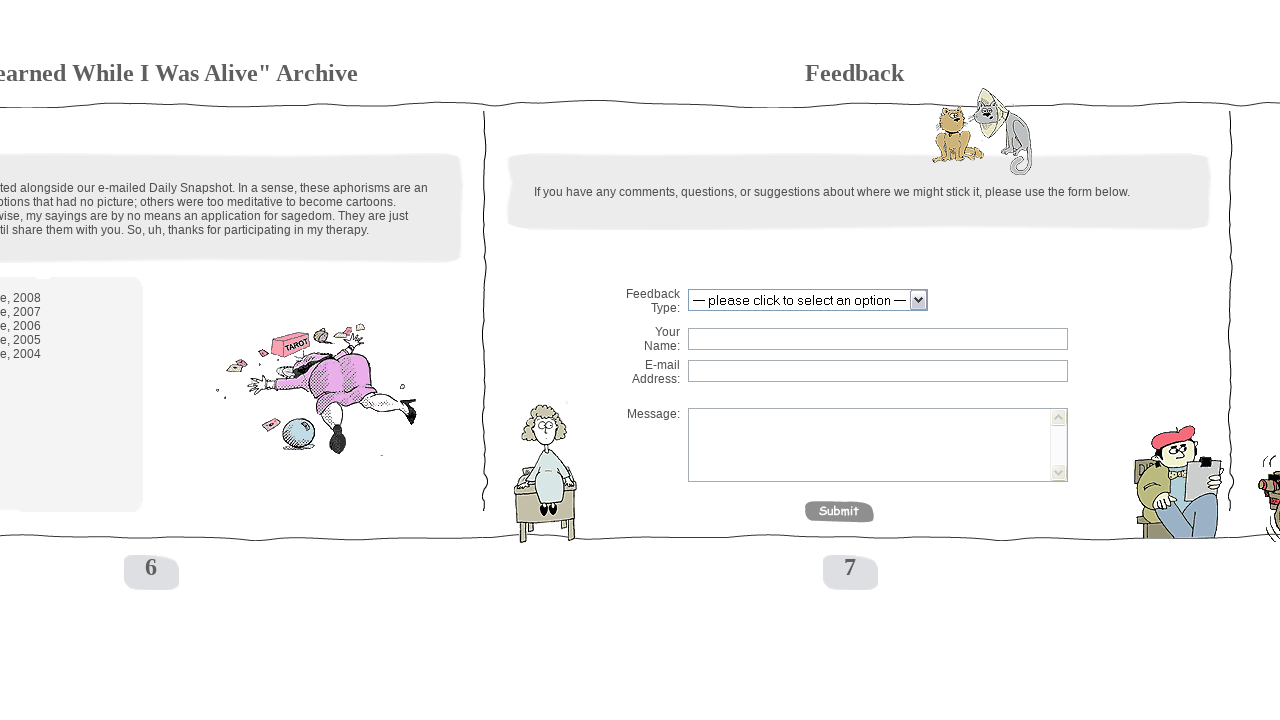